Tests the add-to-cart functionality on a demo e-commerce site by clicking the add to cart button for iPhone 12 and verifying the item appears in the cart panel.

Starting URL: https://bstackdemo.com/

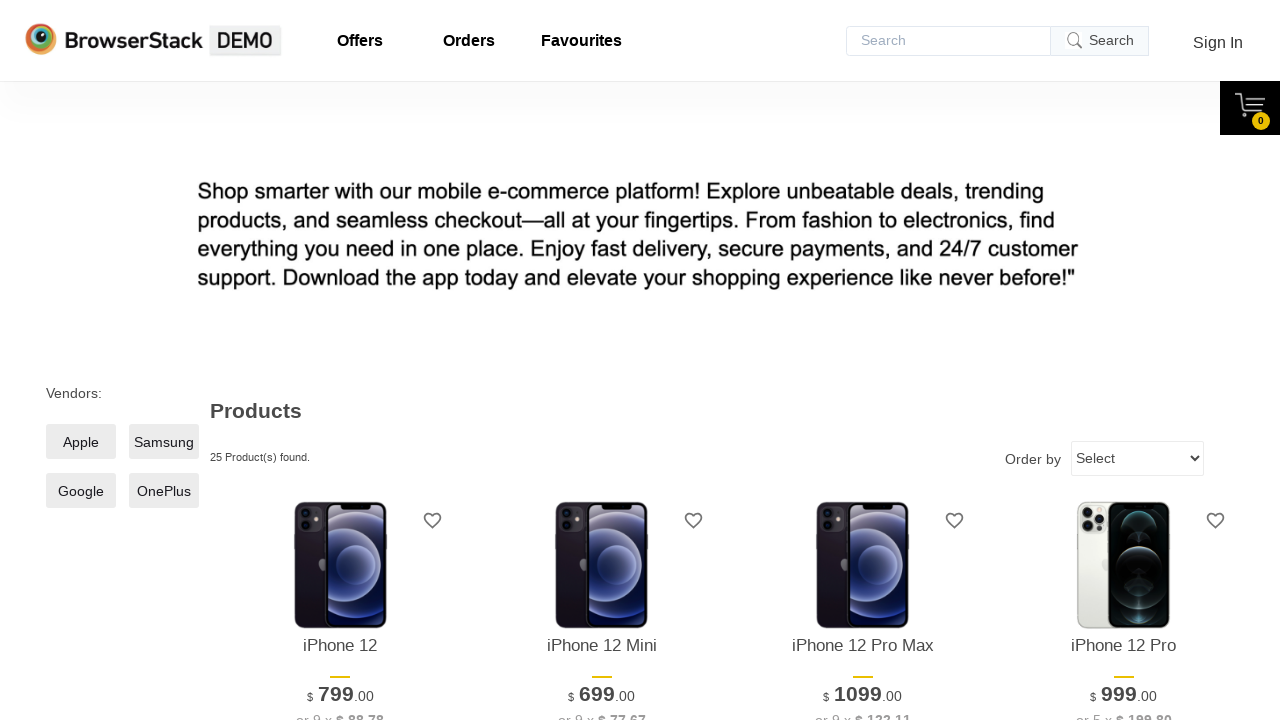

Waited for page to load - title contains 'StackDemo'
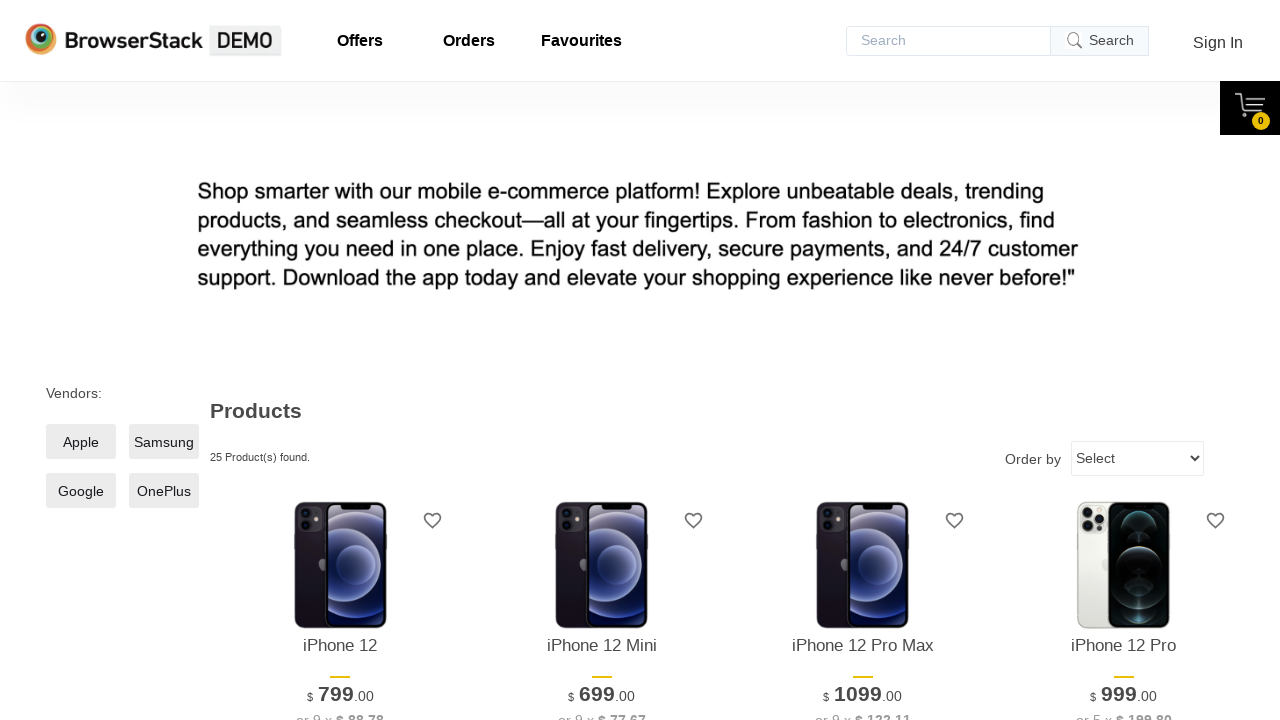

Retrieved product name from page: iPhone 12
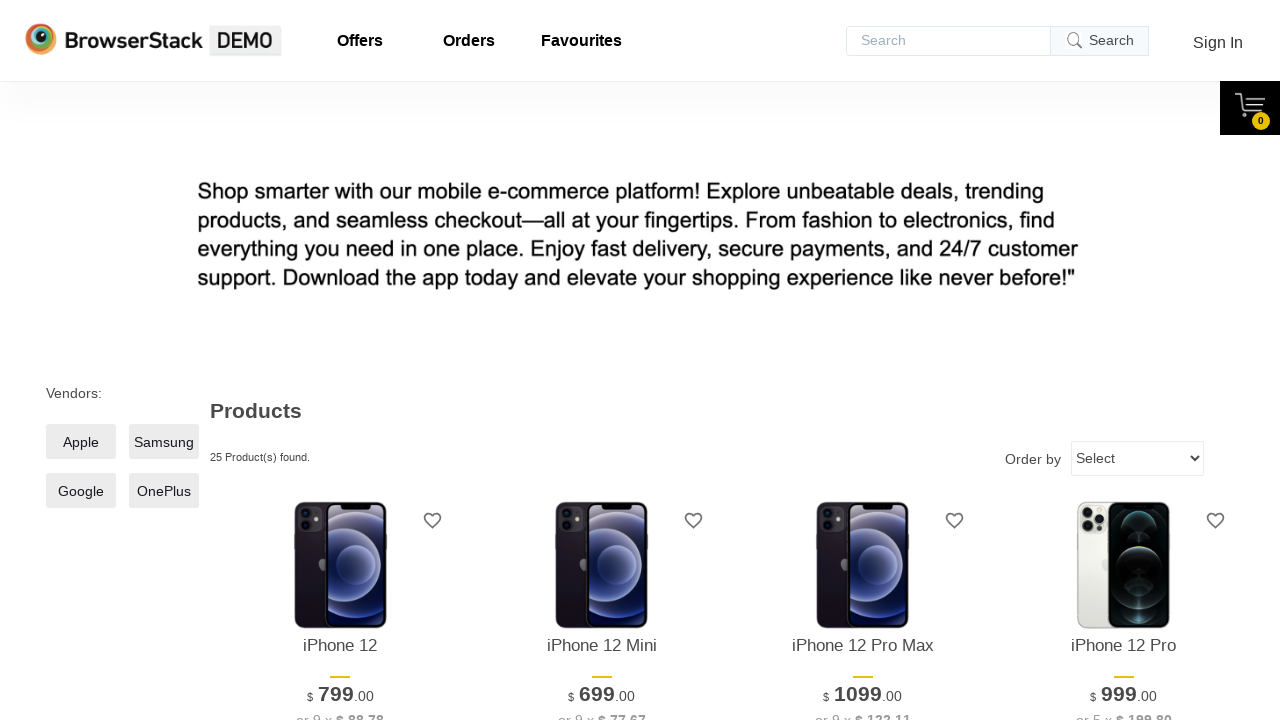

Clicked 'Add to cart' button for iPhone 12 at (340, 361) on xpath=//*[@id="1"]/div[4]
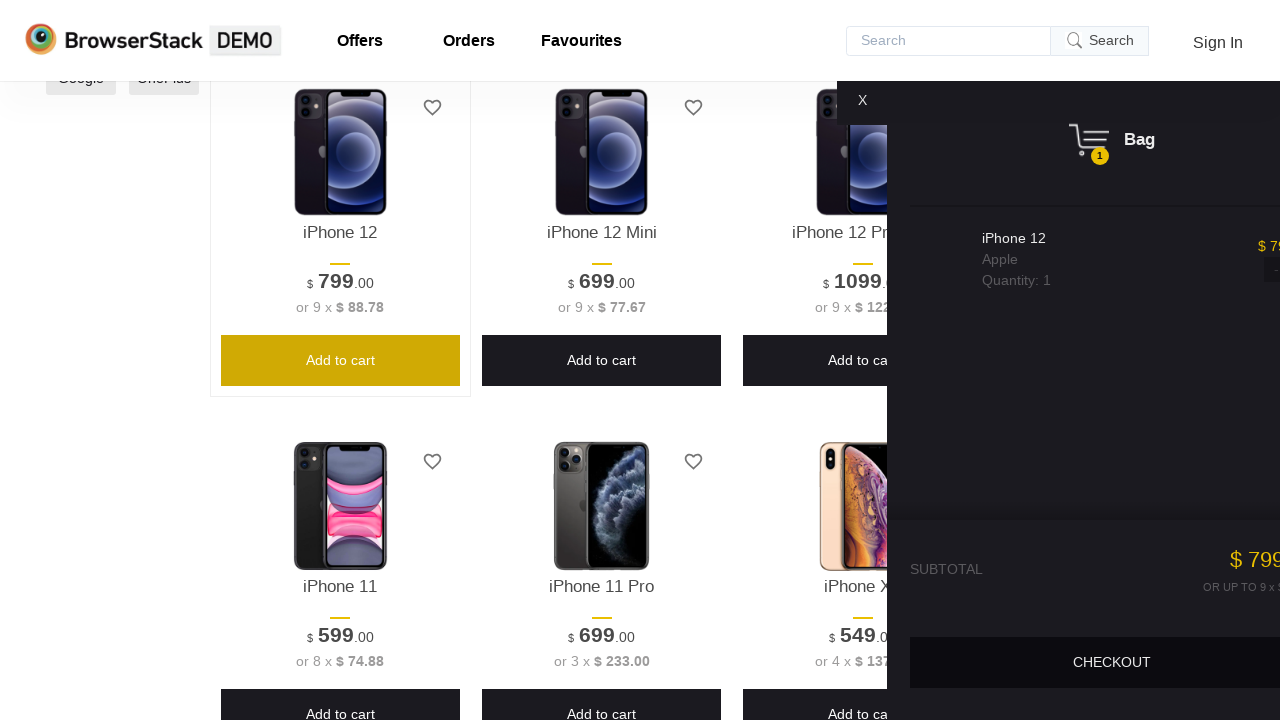

Cart panel became visible
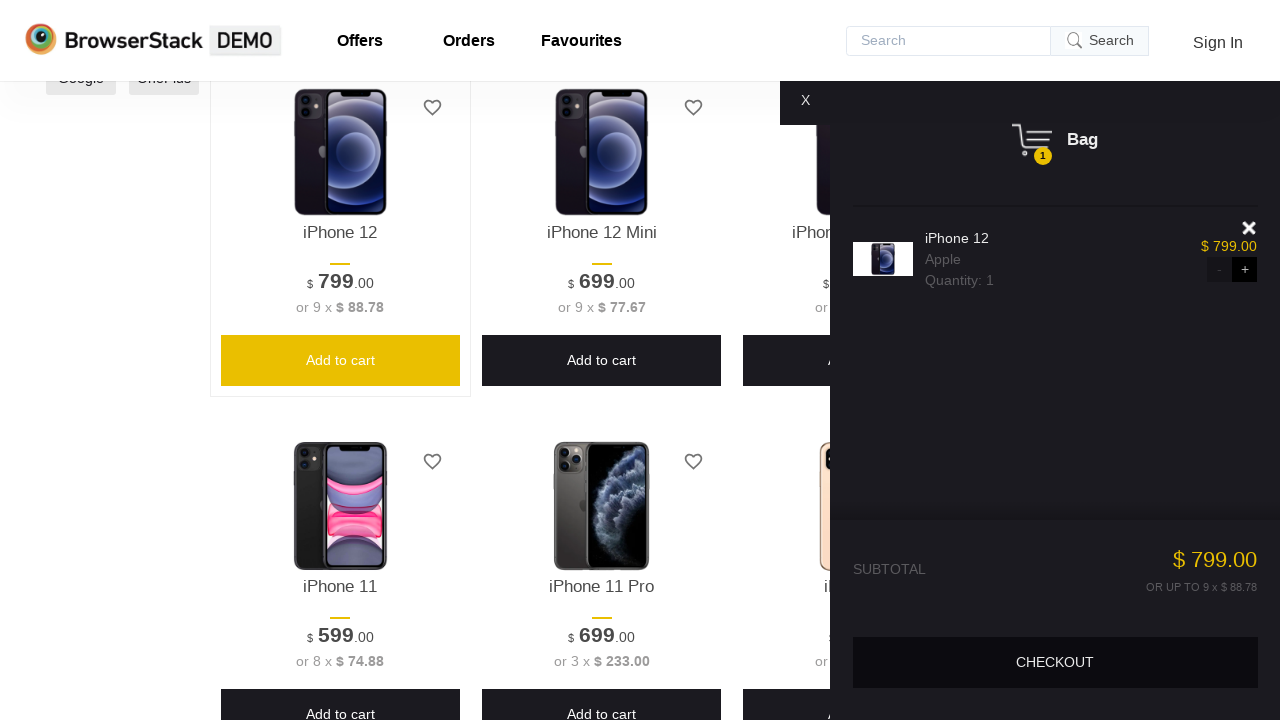

Retrieved product name from cart panel
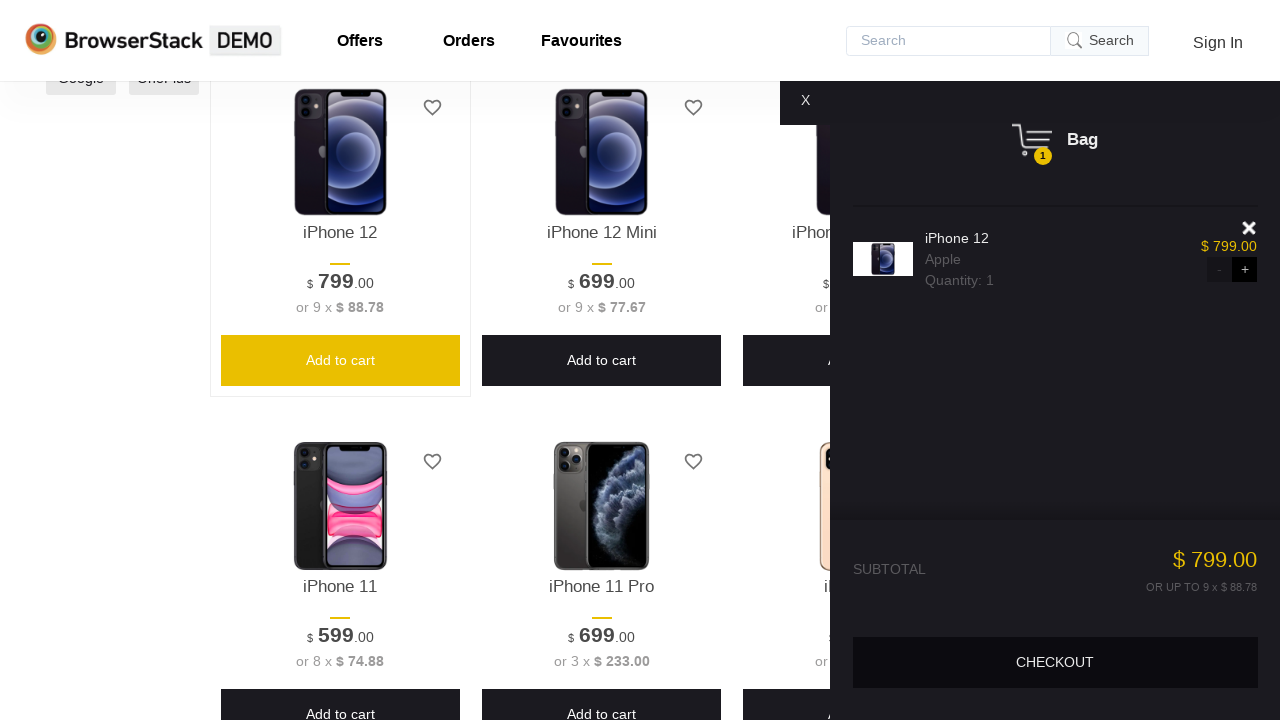

Verified product successfully added to cart: 'iPhone 12' matches cart item
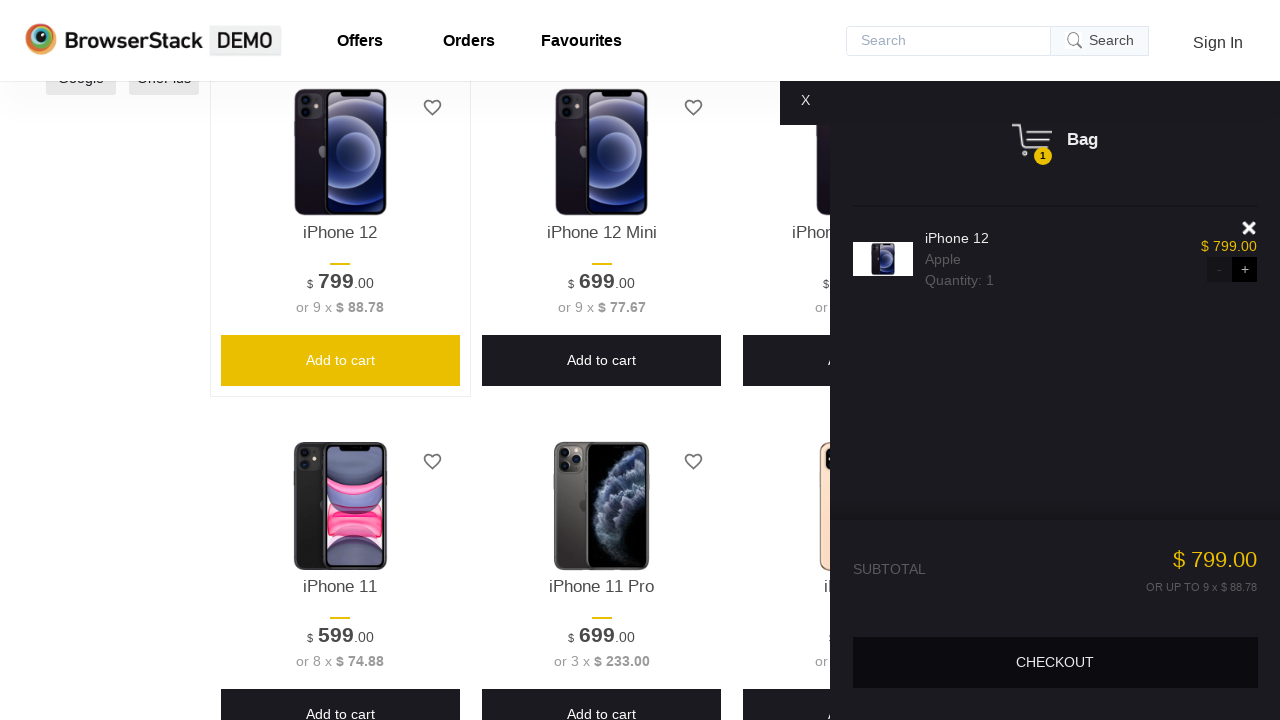

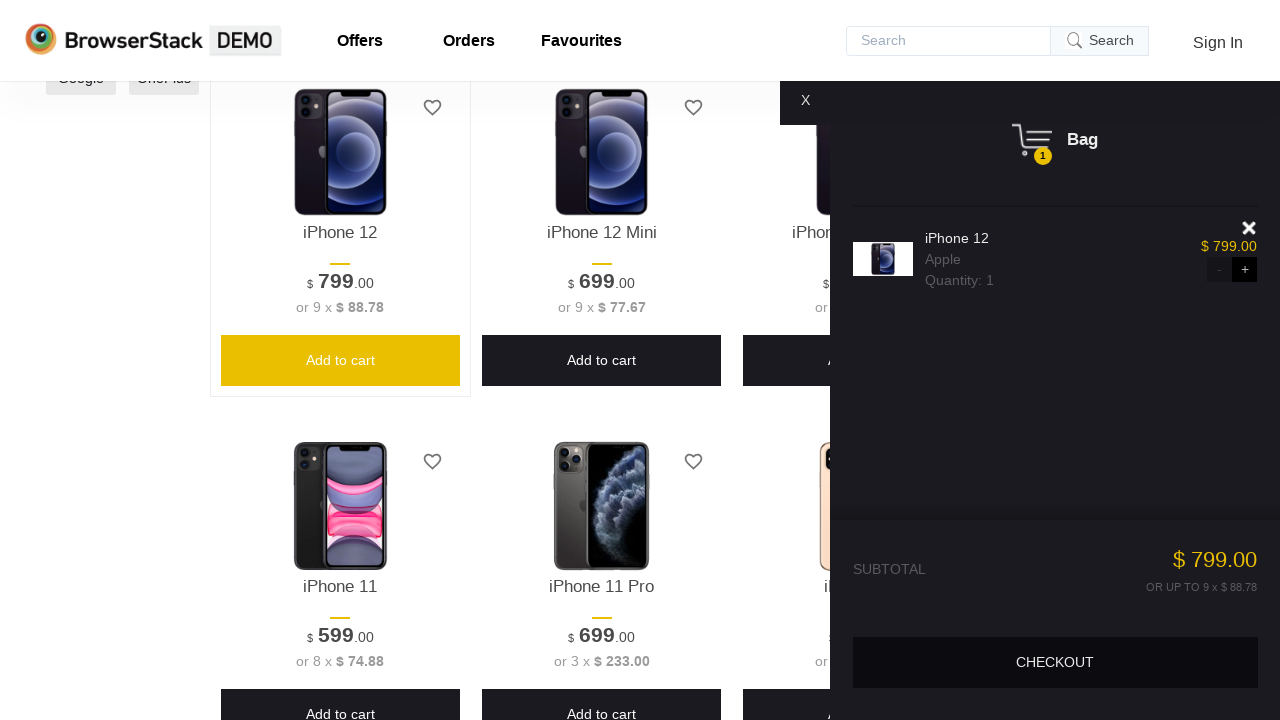